Tests JavaScript alert functionality by clicking a button to trigger an alert, accepting it, and verifying the result message

Starting URL: http://practice.cydeo.com/javascript_alerts

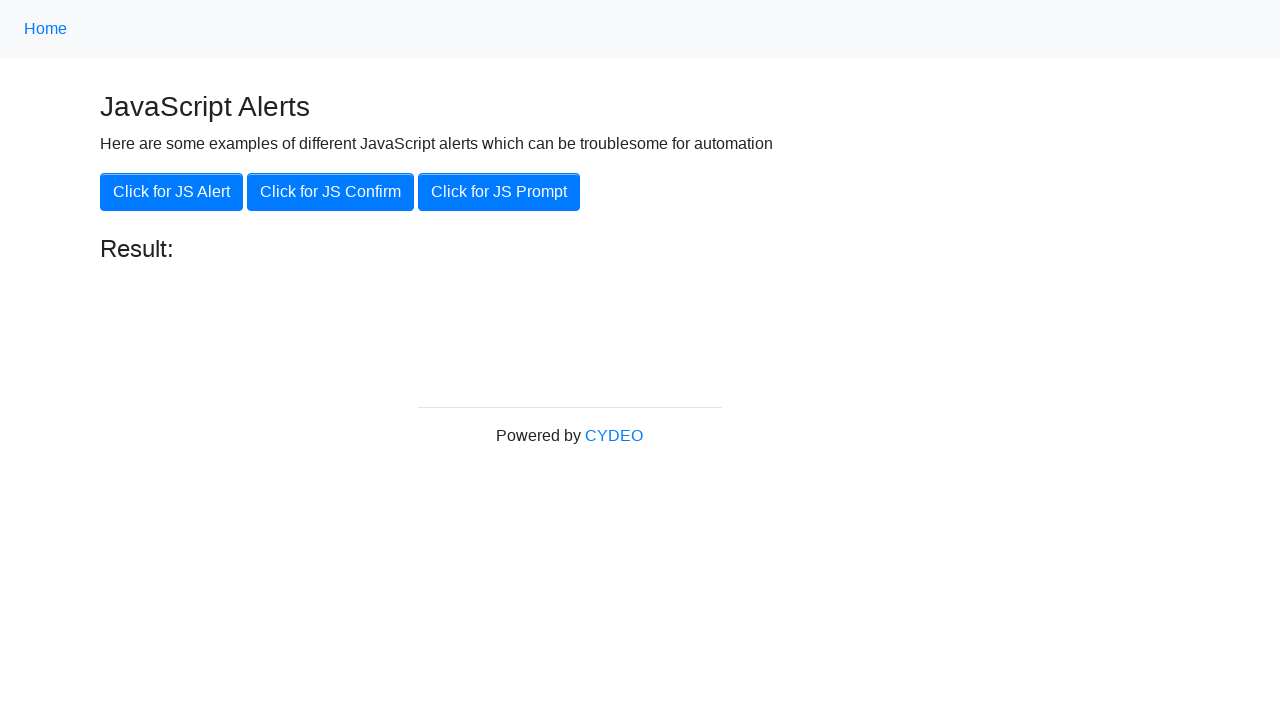

Clicked button to trigger JavaScript alert at (172, 192) on xpath=//button[.='Click for JS Alert']
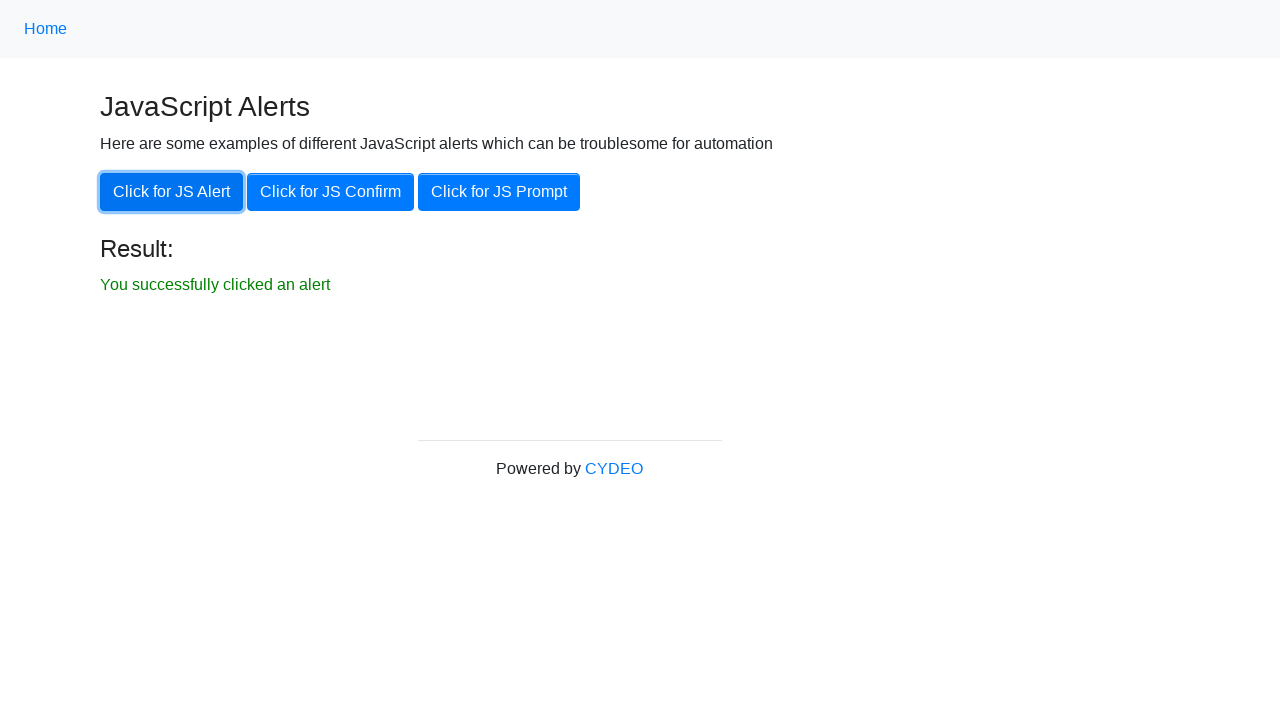

Set up dialog handler to accept alert
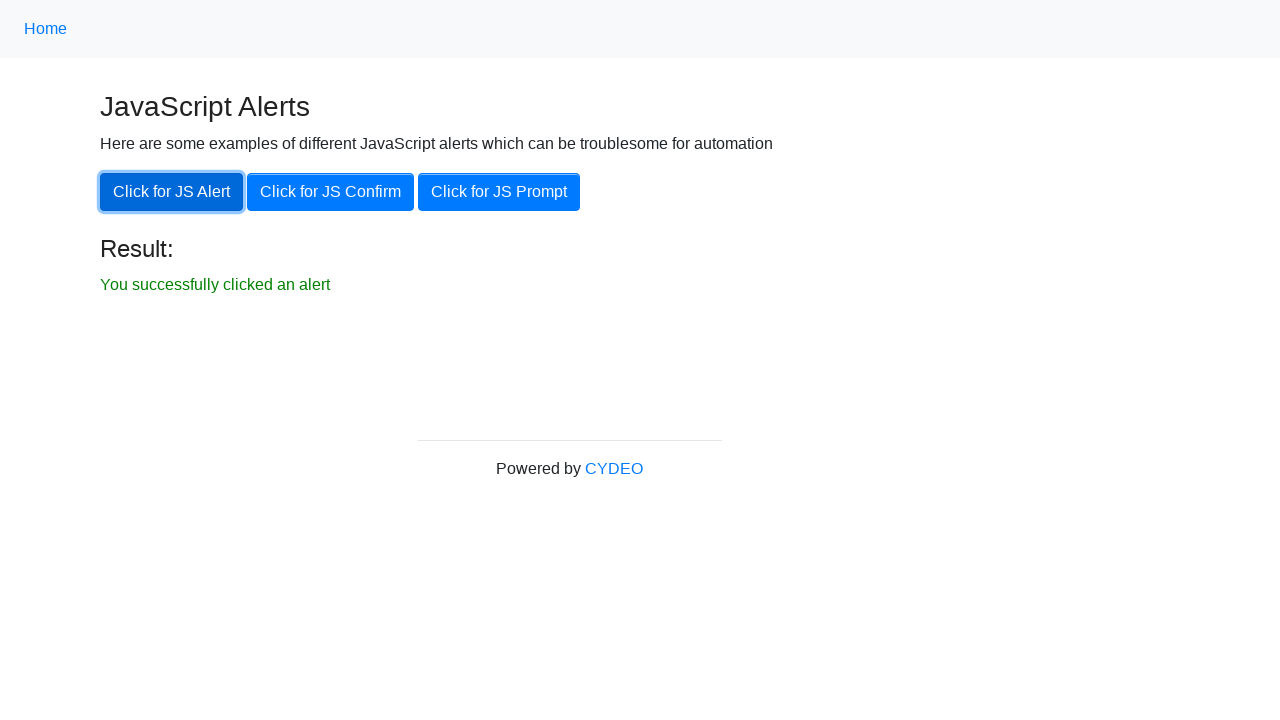

Waited for result message to appear
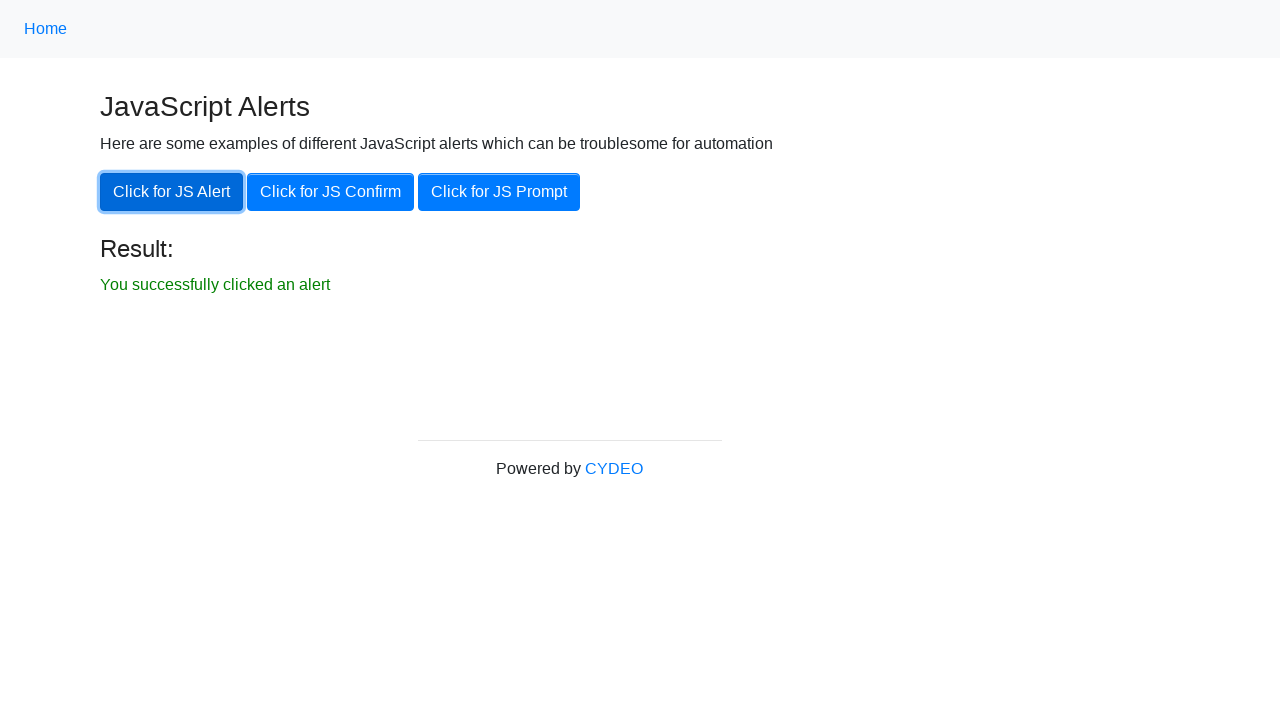

Retrieved result text: 'You successfully clicked an alert'
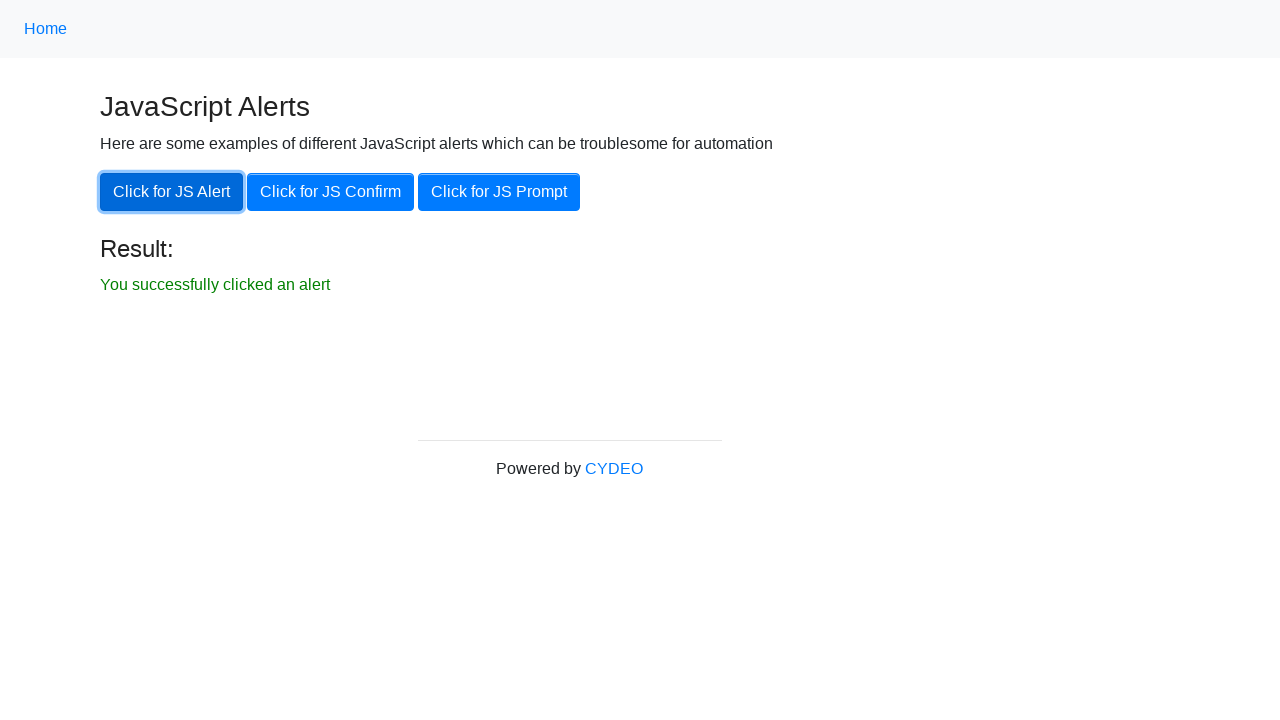

Verified result message matches expected text
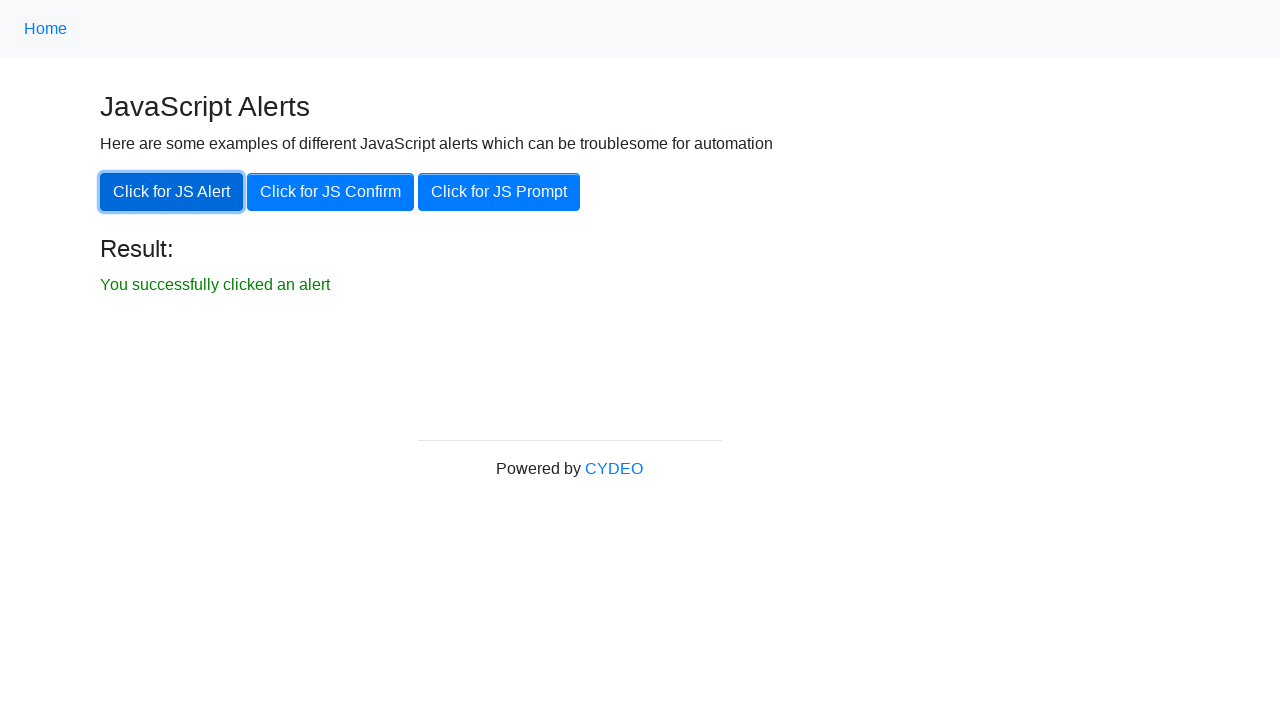

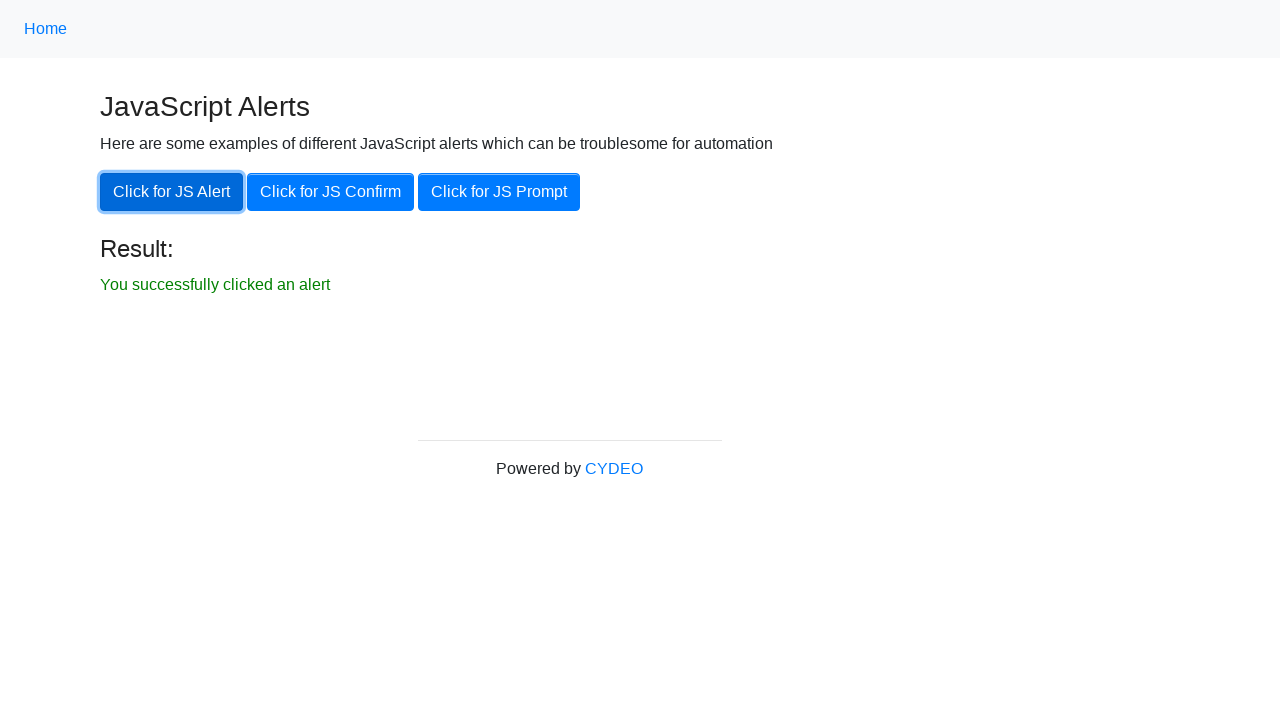